Automates a secure code entry form by filling verification code digits into multiple input fields

Starting URL: https://qaplayground.dev/apps/verify-account/

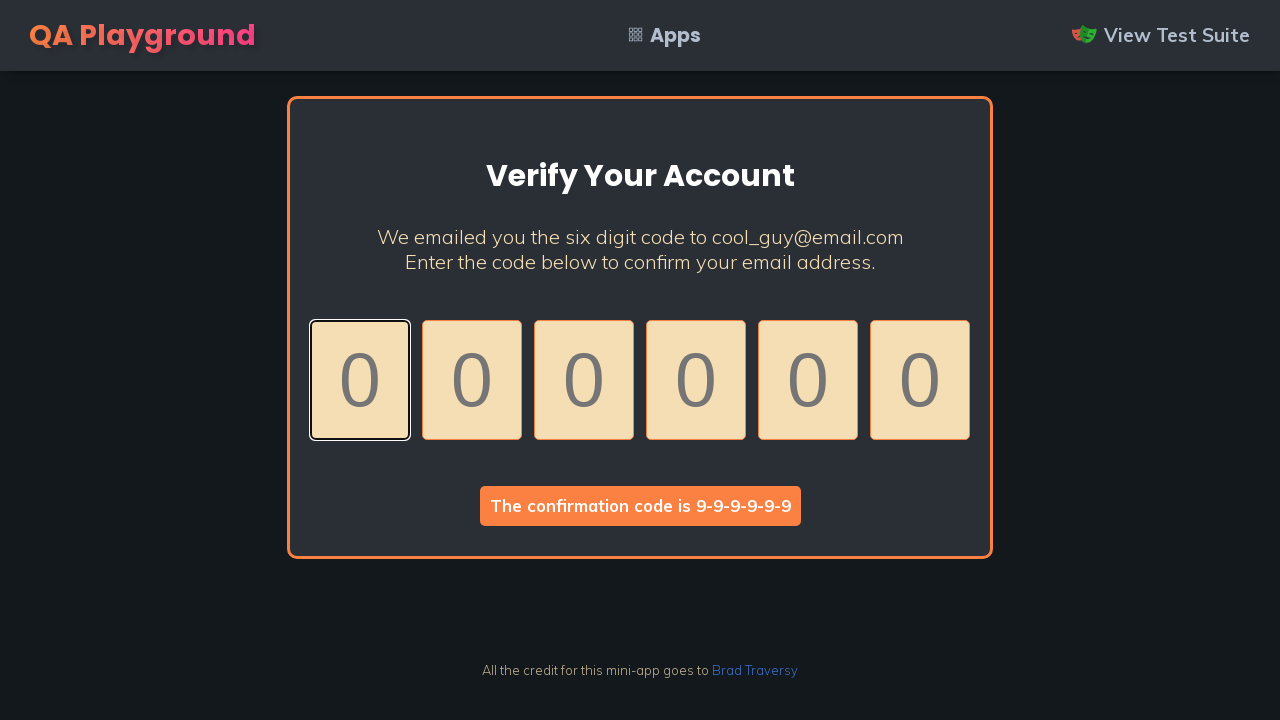

Navigated to secure code entry form at https://qaplayground.dev/apps/verify-account/
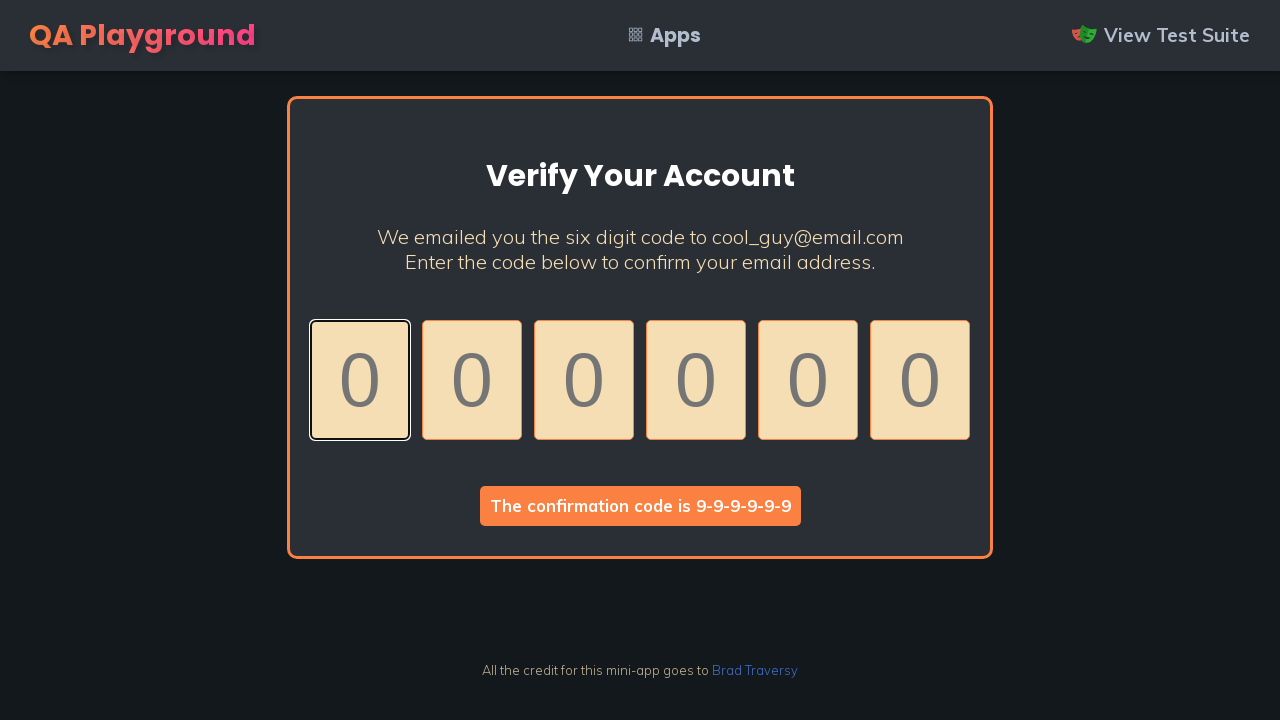

Located all verification code input fields
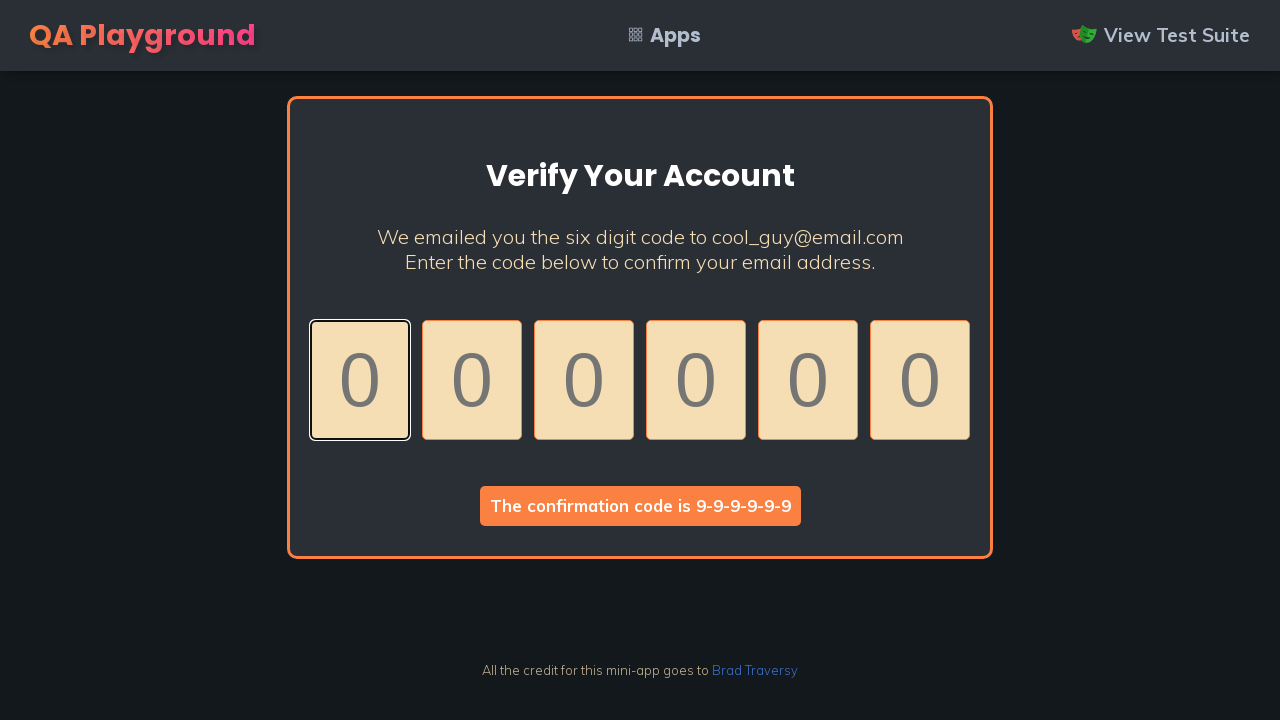

Clicked on verification code input field at (360, 380) on .code-container input >> nth=0
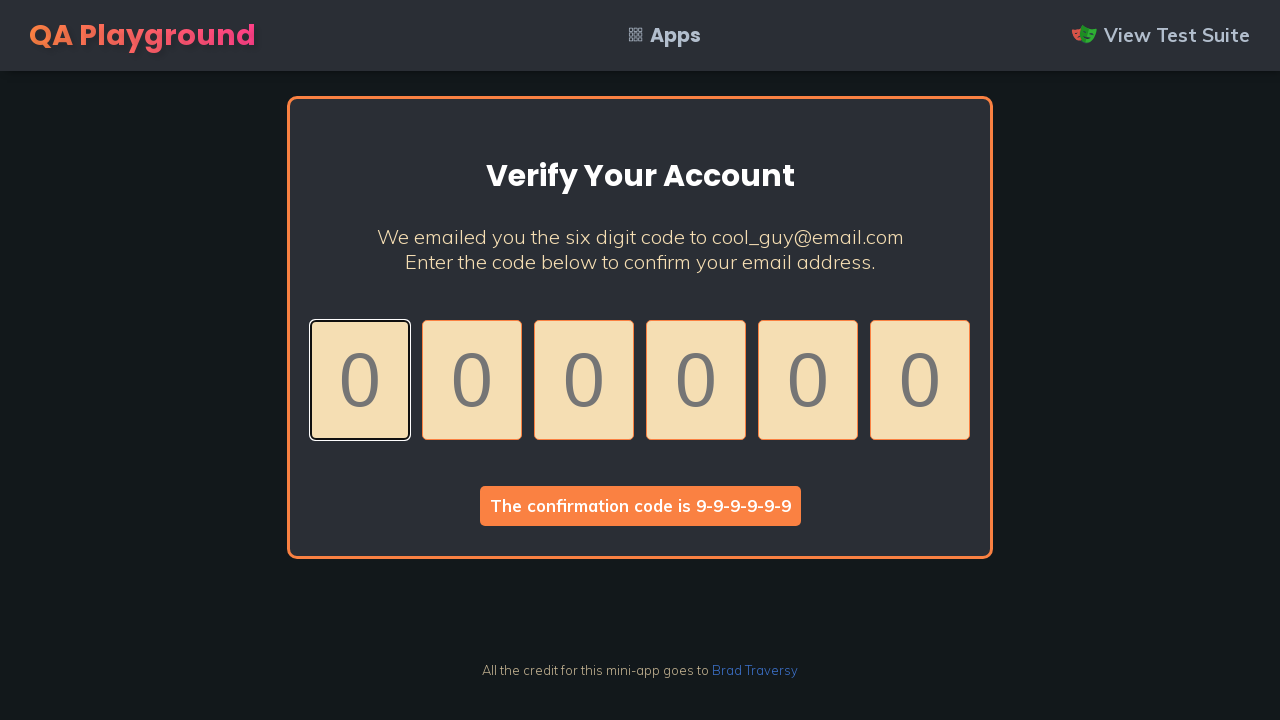

Entered digit '9' into verification code field on .code-container input >> nth=0
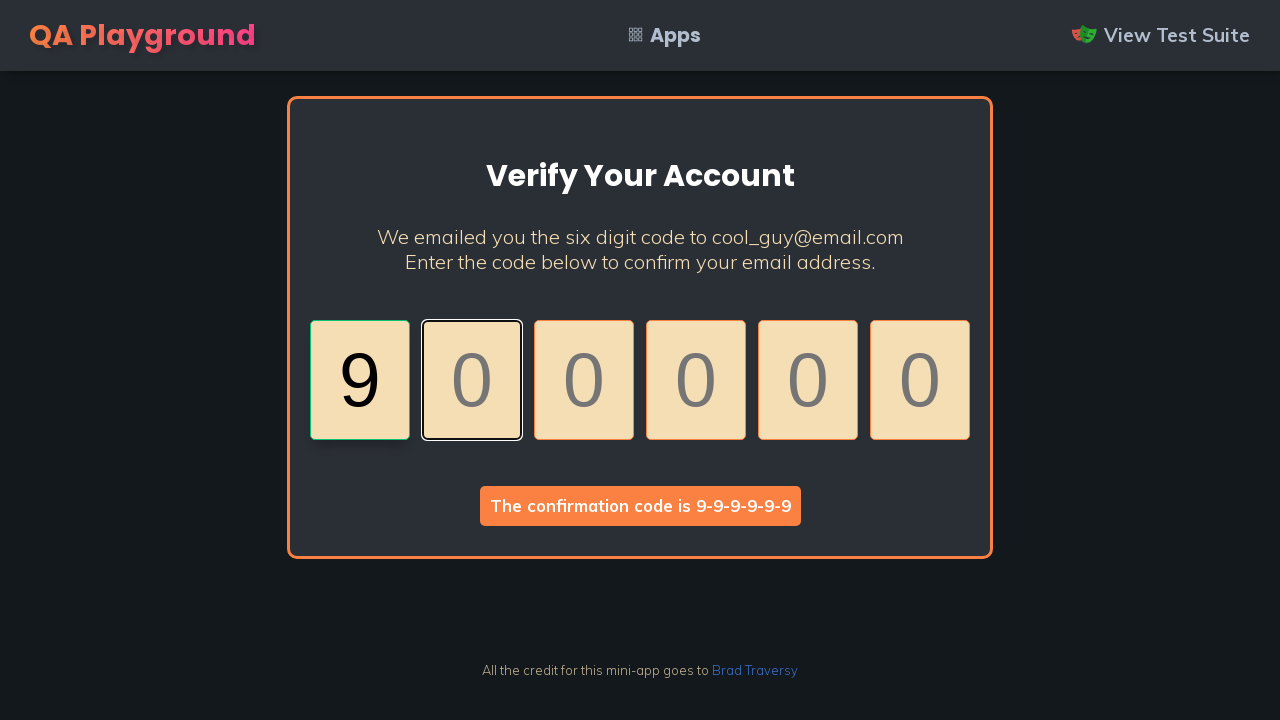

Clicked on verification code input field at (472, 380) on .code-container input >> nth=1
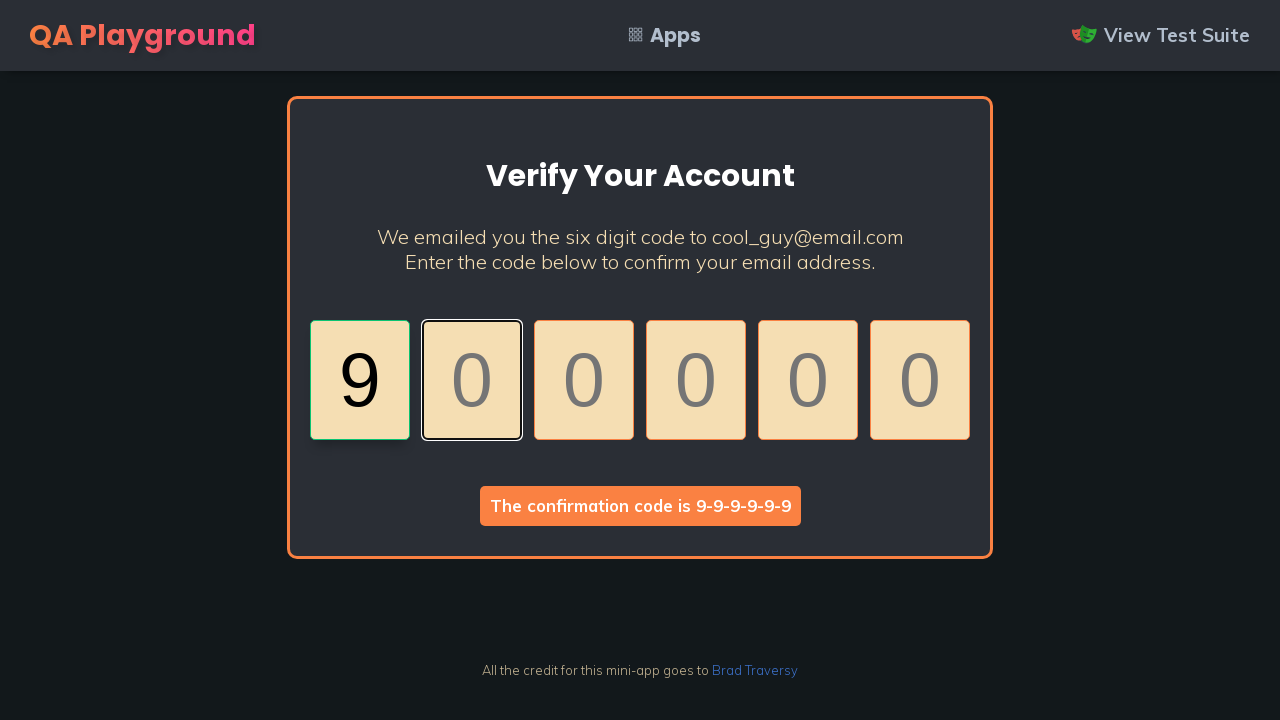

Entered digit '9' into verification code field on .code-container input >> nth=1
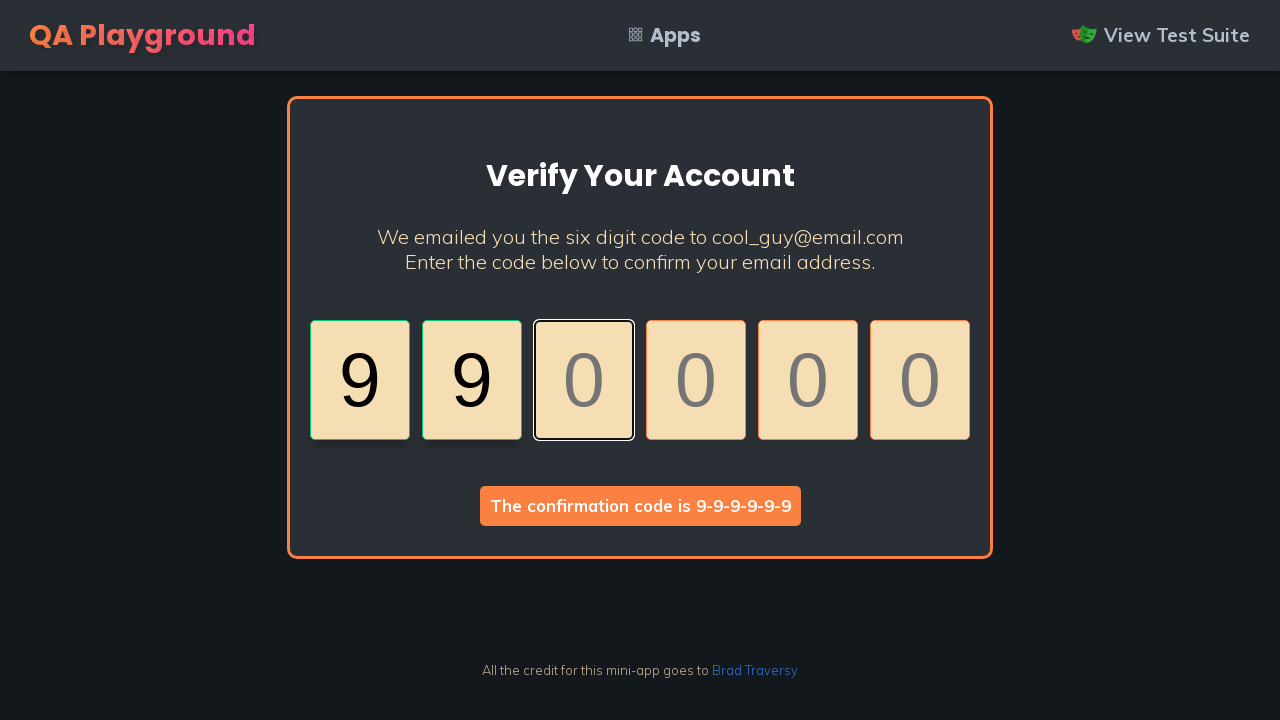

Clicked on verification code input field at (584, 380) on .code-container input >> nth=2
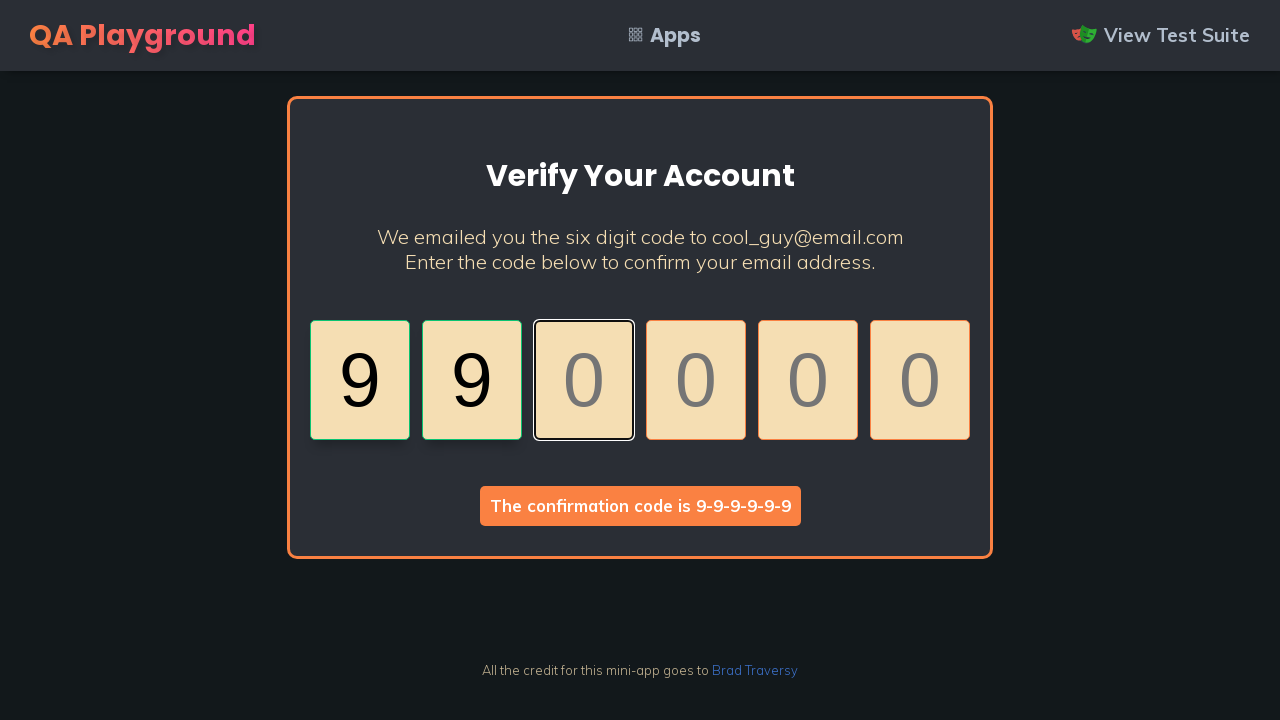

Entered digit '9' into verification code field on .code-container input >> nth=2
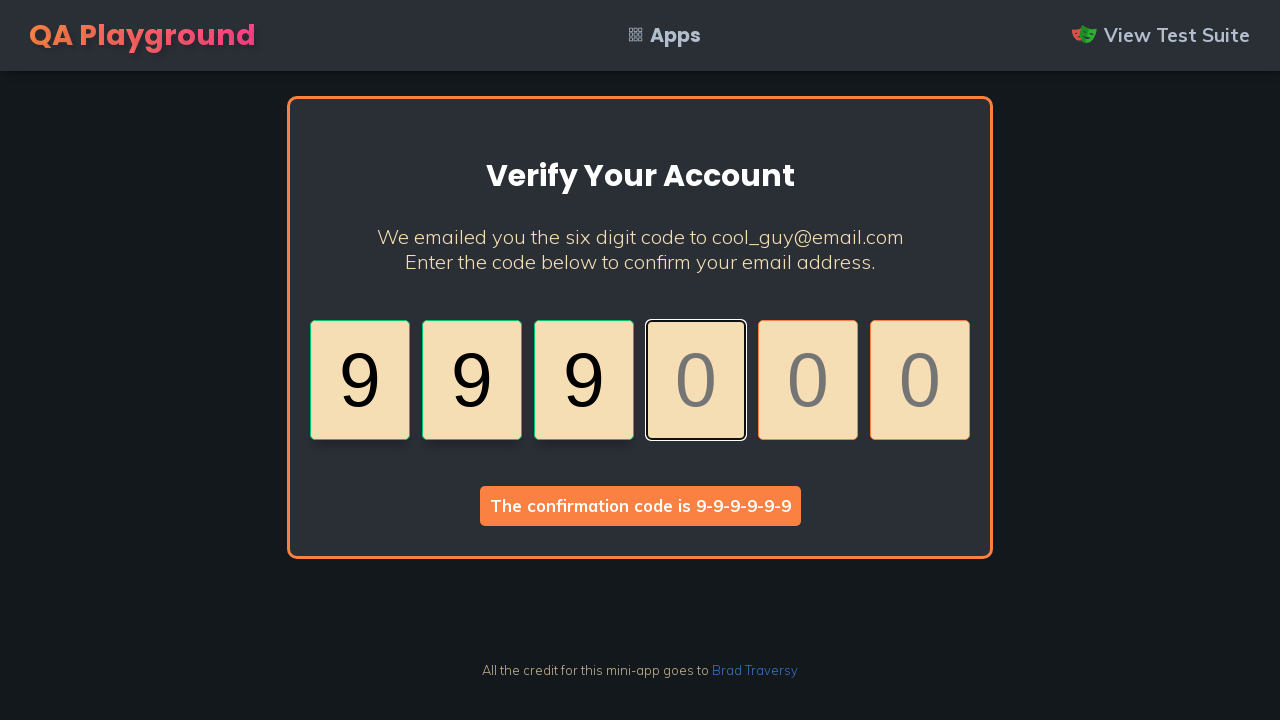

Clicked on verification code input field at (696, 380) on .code-container input >> nth=3
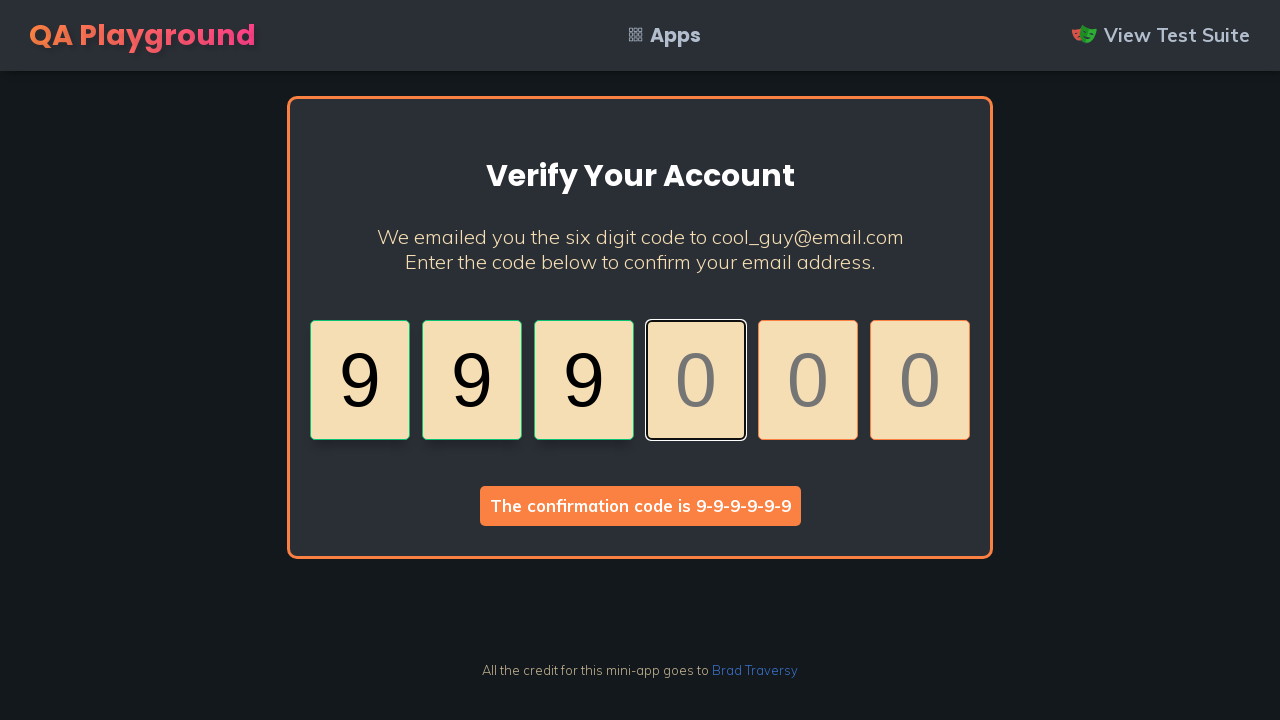

Entered digit '9' into verification code field on .code-container input >> nth=3
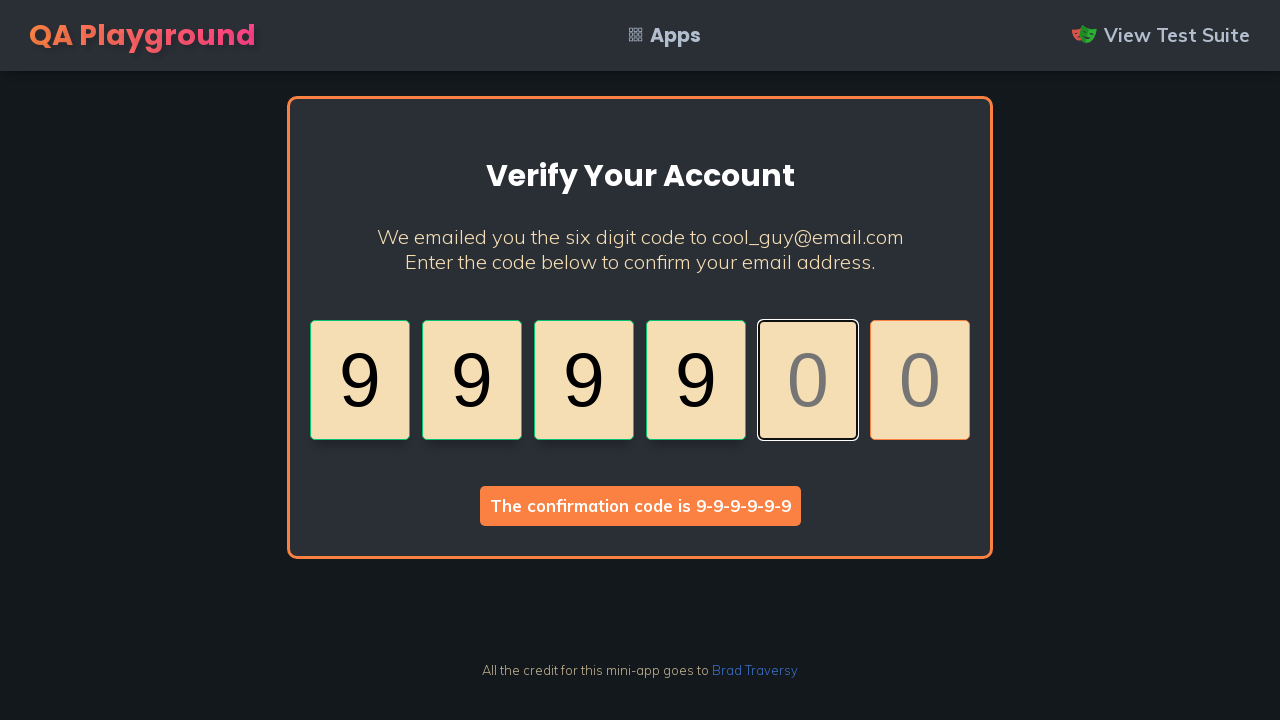

Clicked on verification code input field at (808, 380) on .code-container input >> nth=4
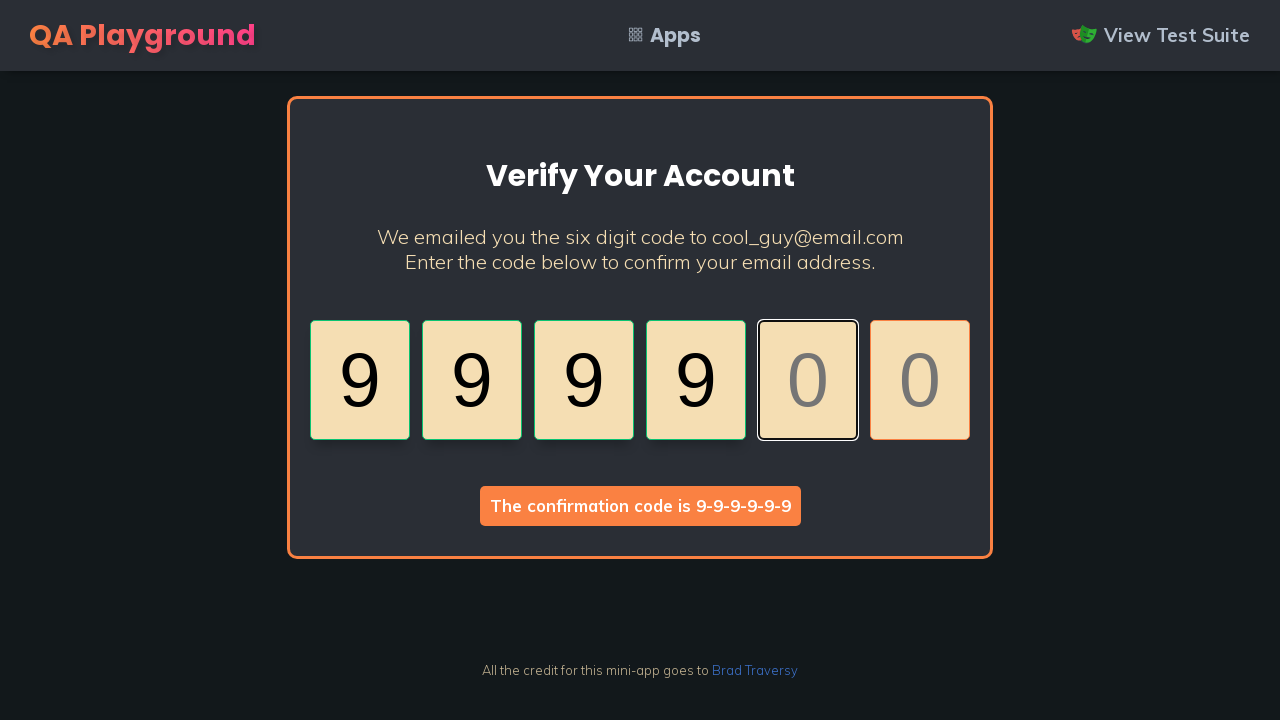

Entered digit '9' into verification code field on .code-container input >> nth=4
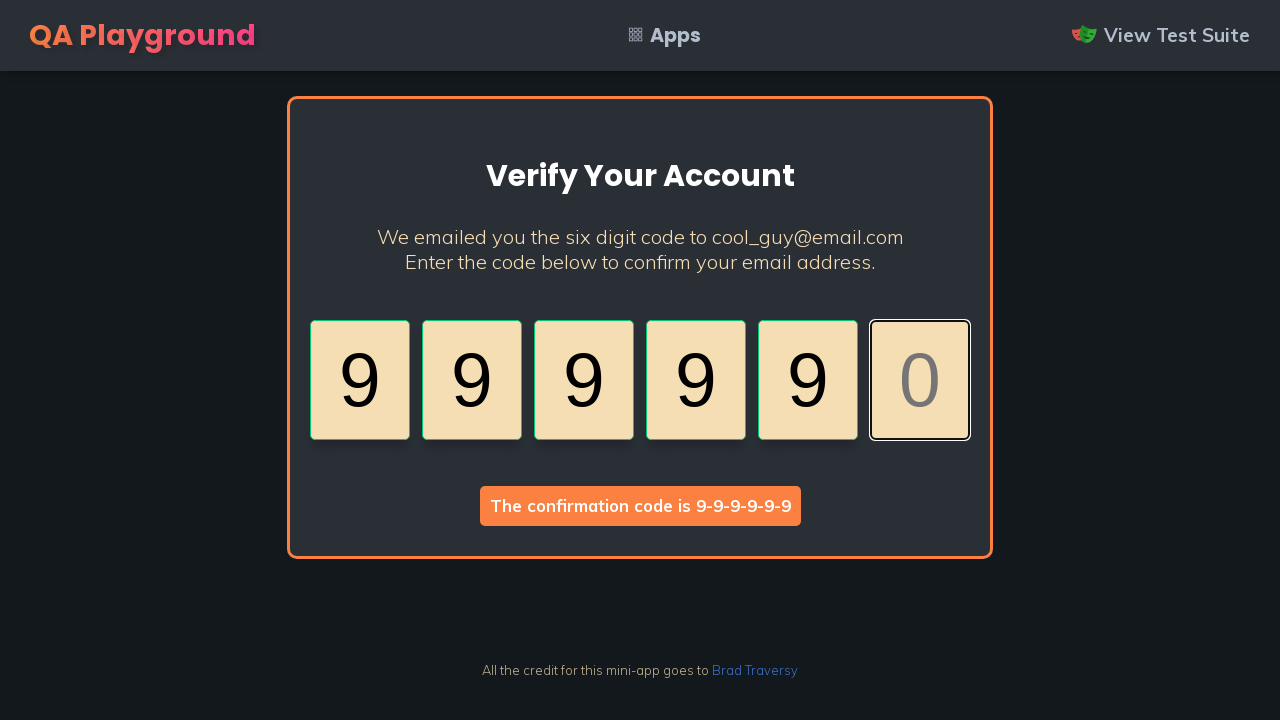

Clicked on verification code input field at (920, 380) on .code-container input >> nth=5
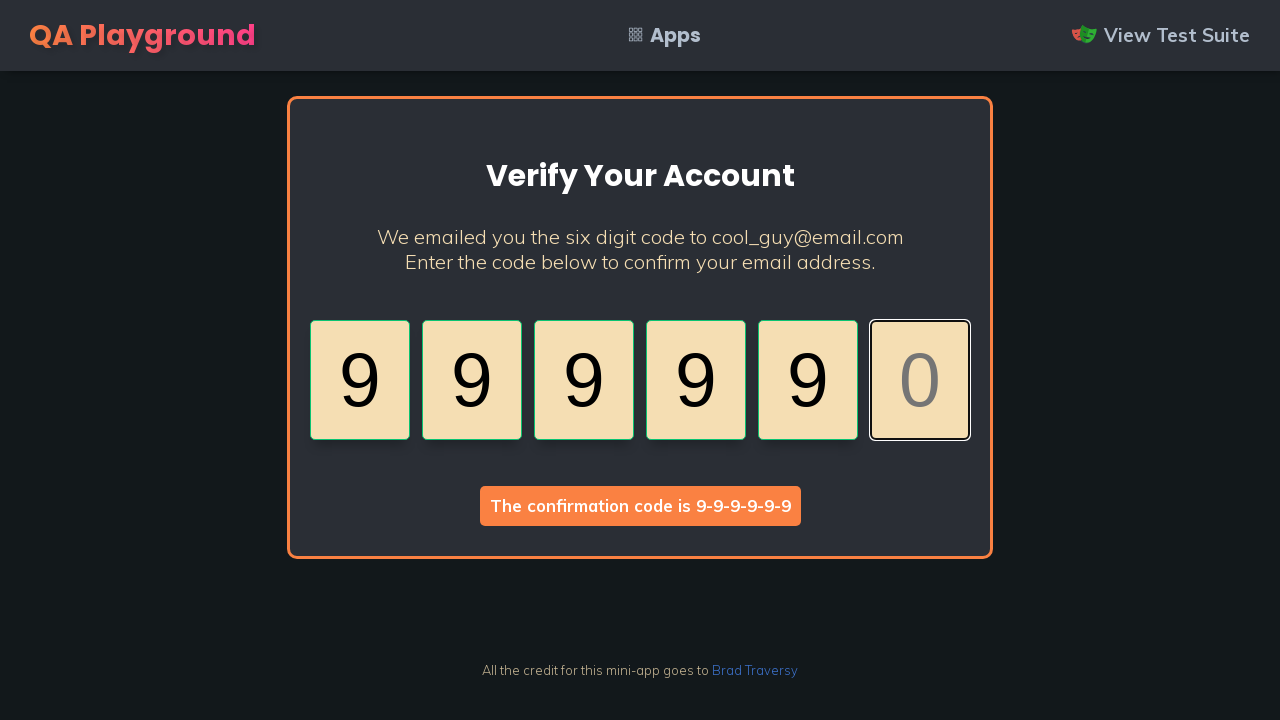

Entered digit '9' into verification code field on .code-container input >> nth=5
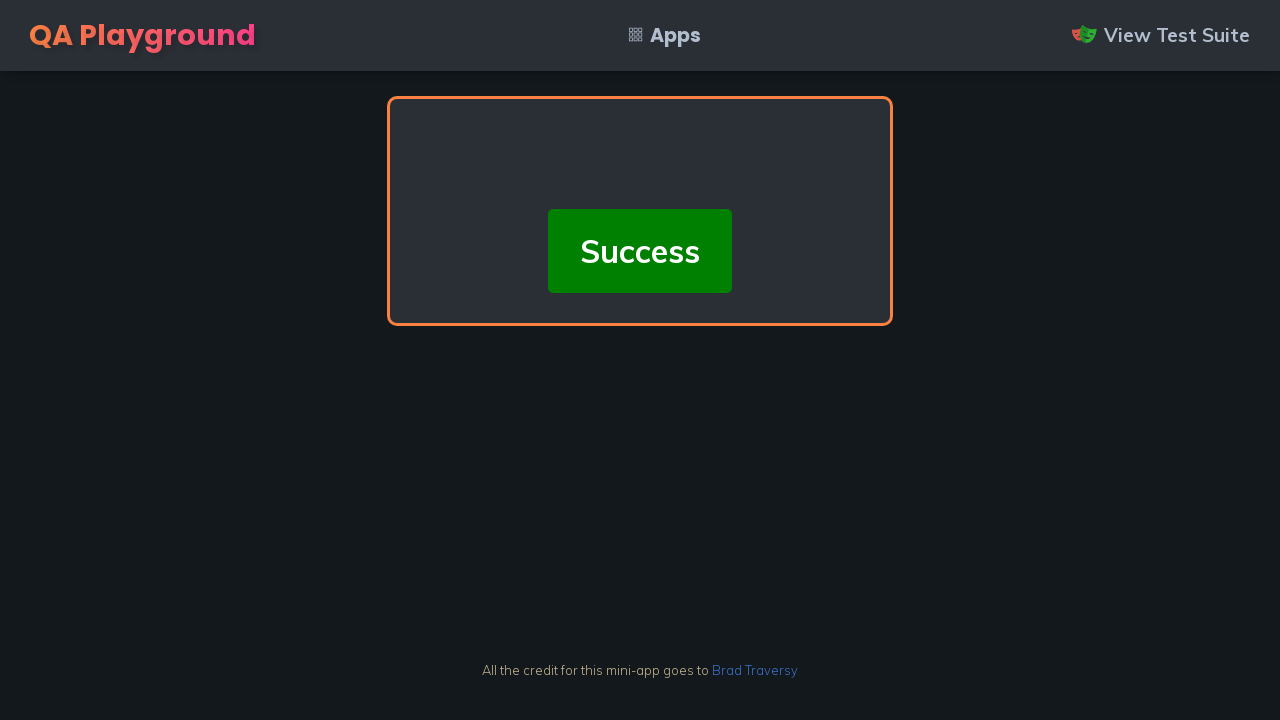

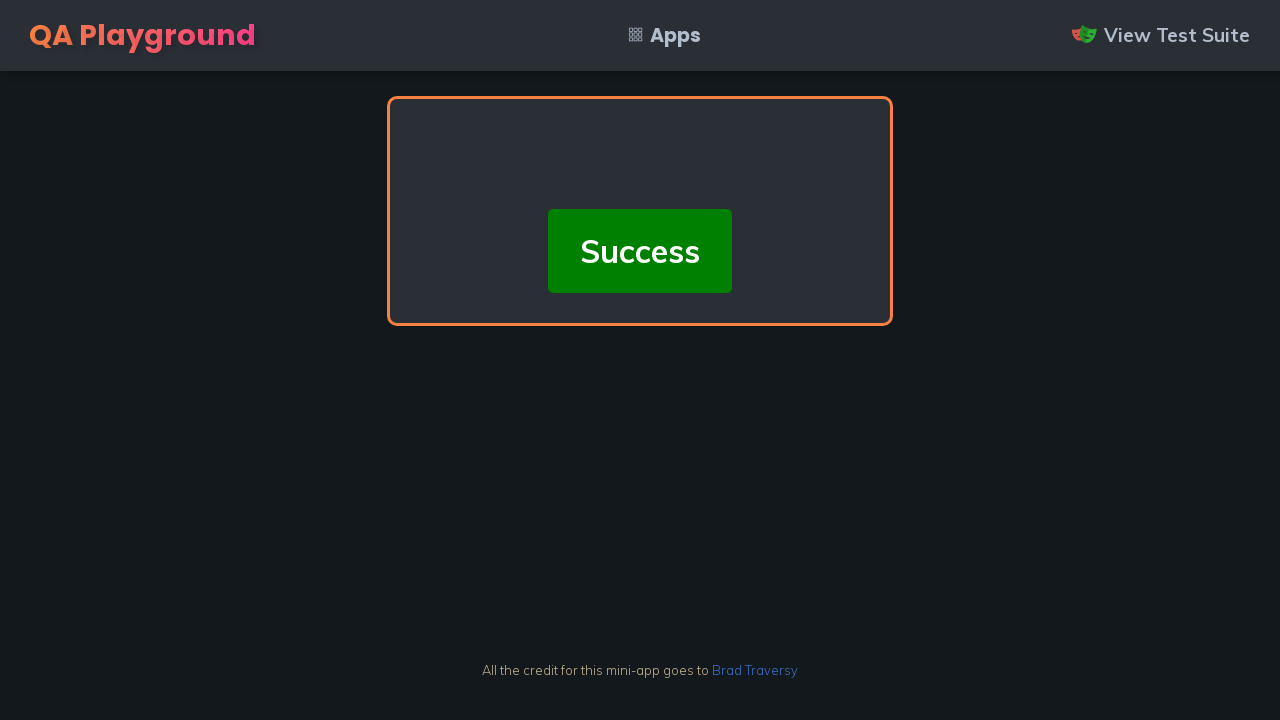